Navigates to Demoblaze e-commerce site, scrolls down the page, clicks the next page button, and clicks on a product to view its details.

Starting URL: https://demoblaze.com/index.html

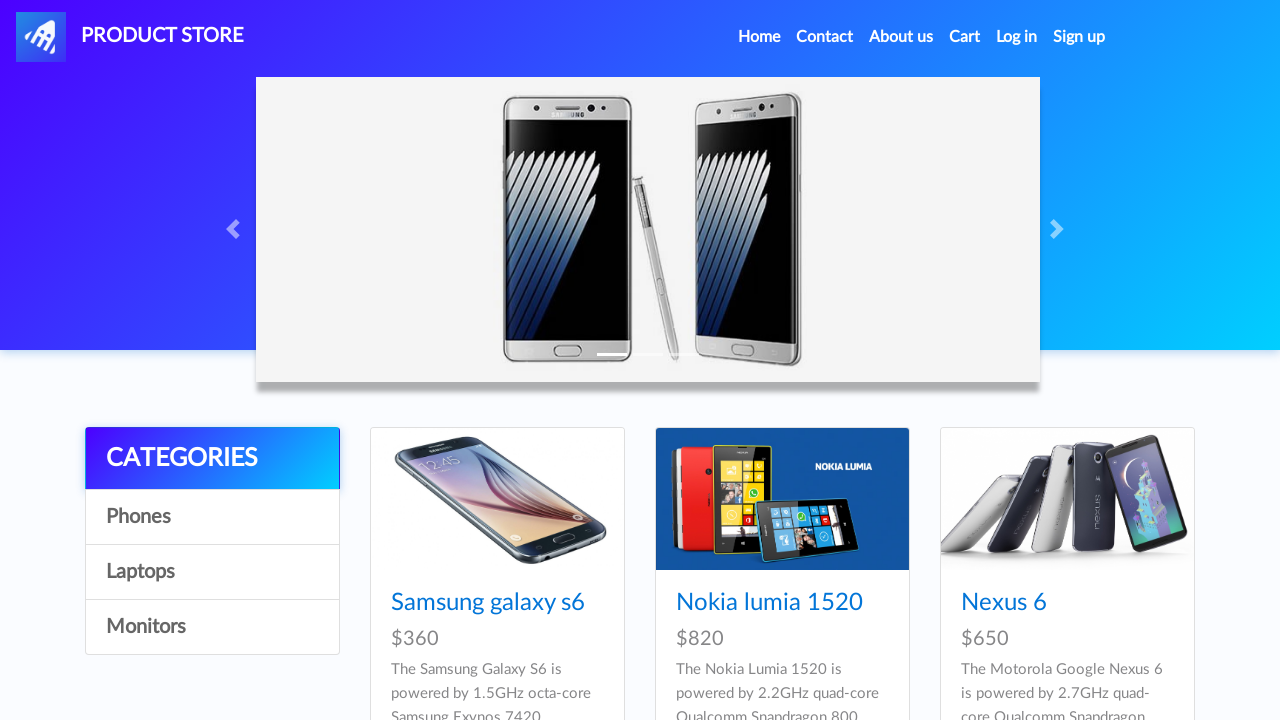

Printed page title for verification
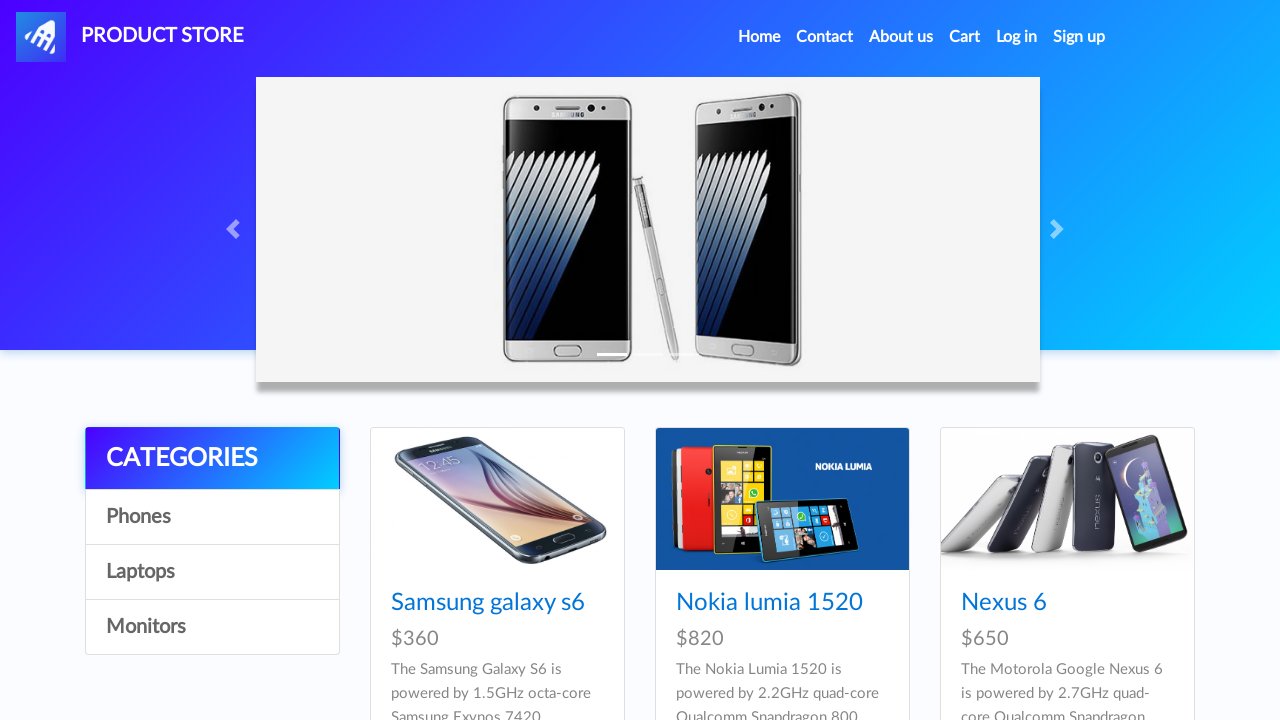

Scrolled down the page by 8000 pixels
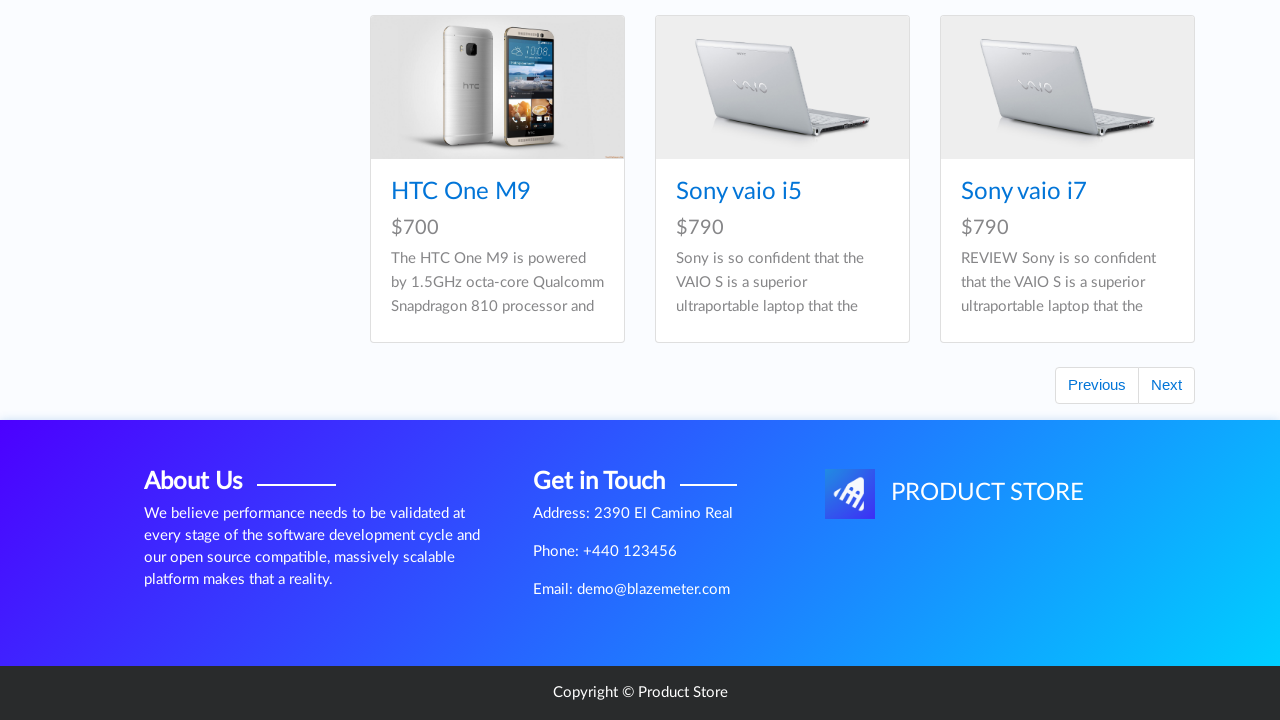

Clicked the next page button at (1166, 385) on #next2
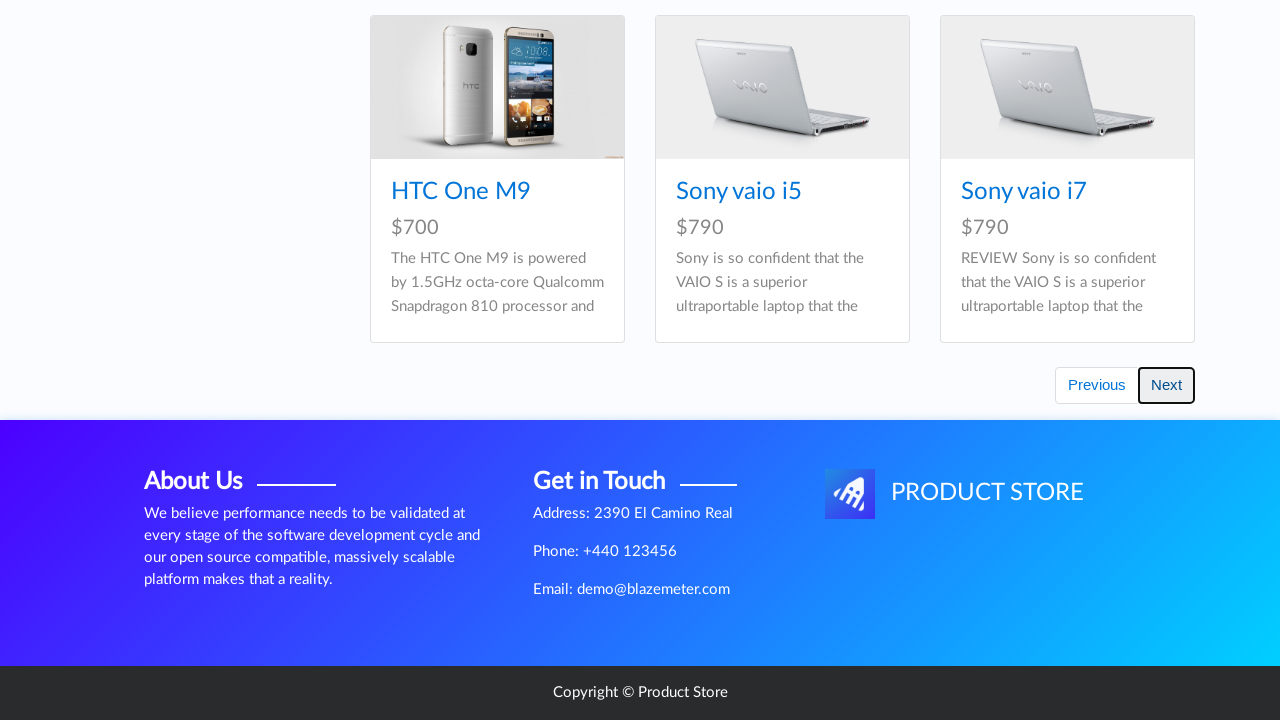

Waited 1000ms for products to load after pagination
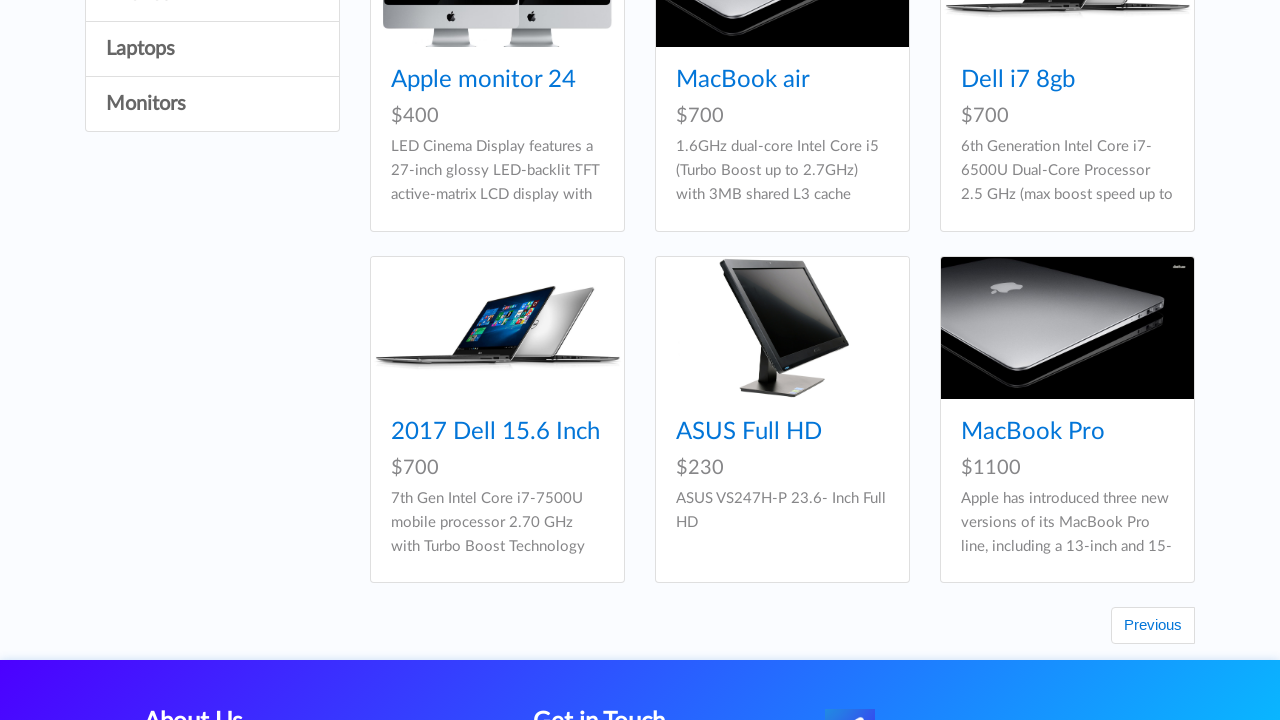

Clicked on the 4th product in the grid at (496, 432) on #tbodyid div:nth-child(4) div div h4 a
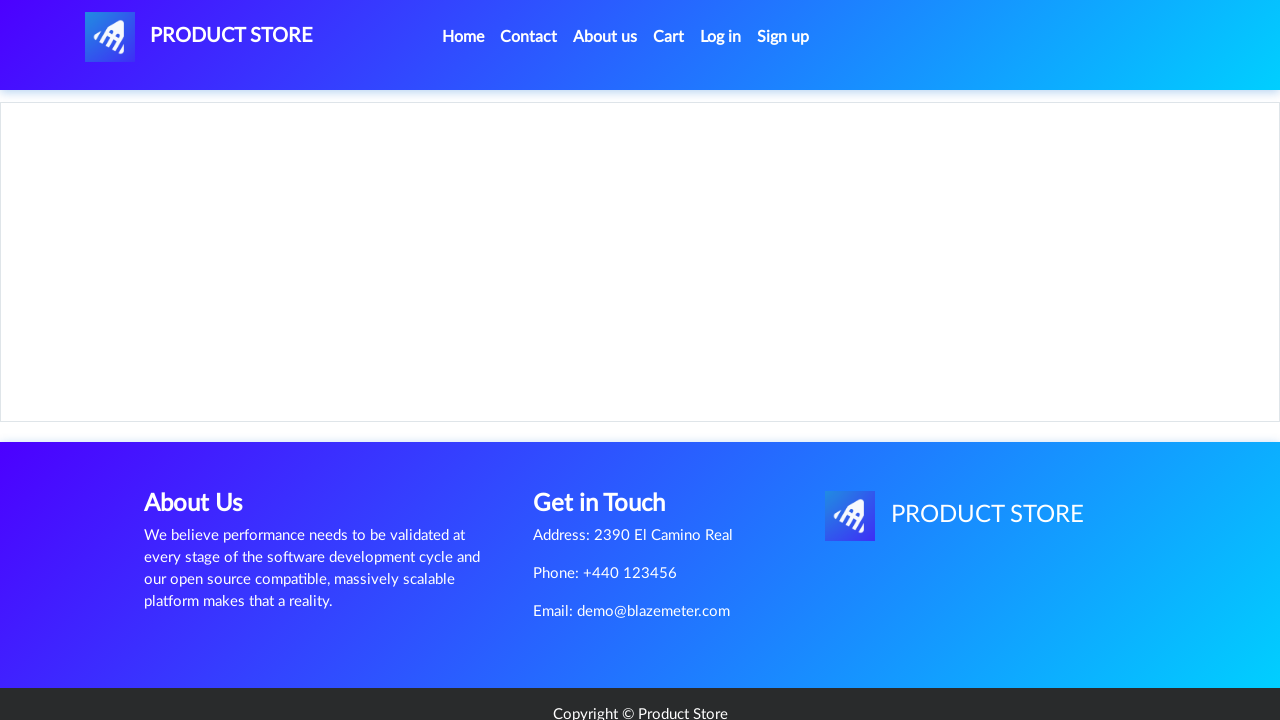

Product details page loaded successfully
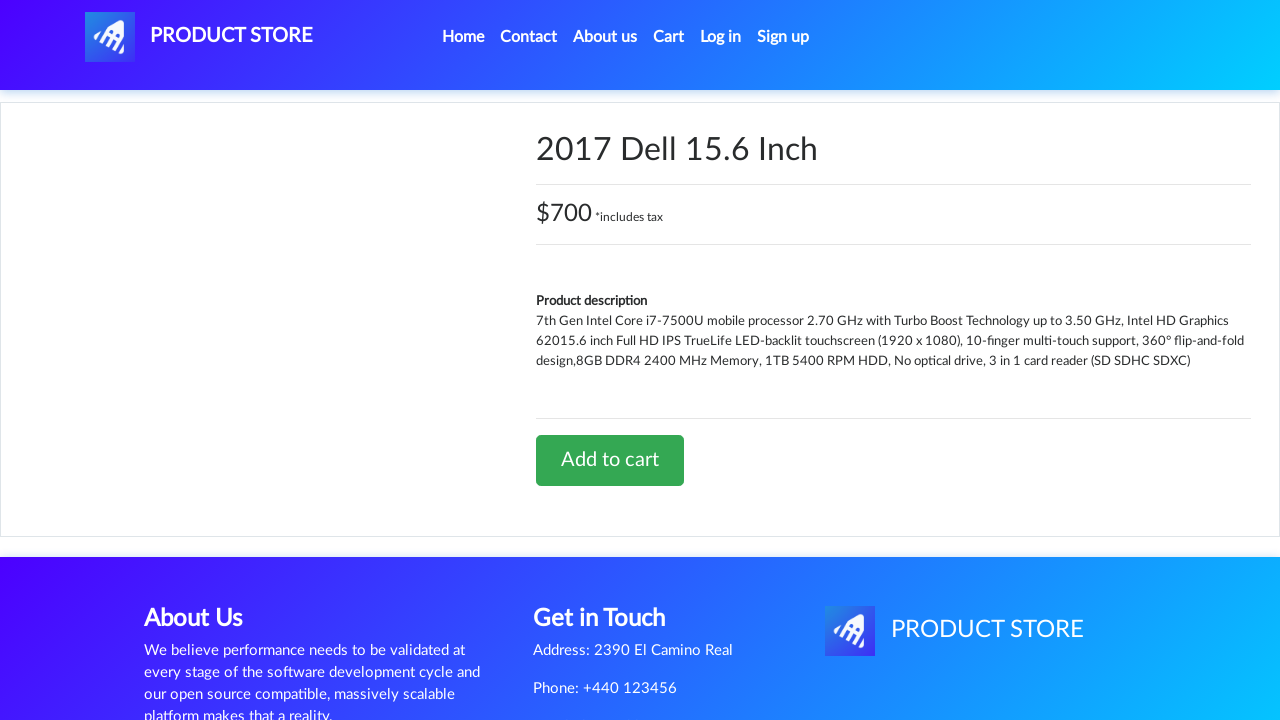

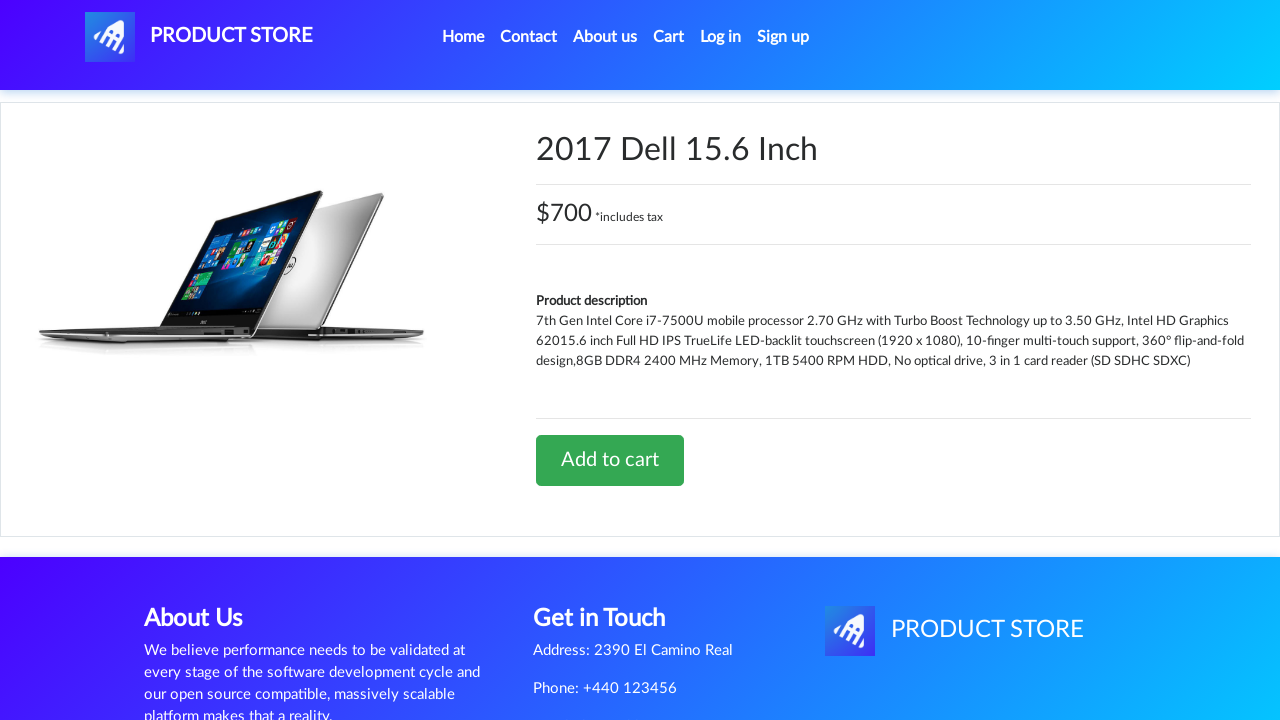